Tests right-clicking on an element to trigger context menu behavior that hides a div and shows a hidden input.

Starting URL: https://example.cypress.io/commands/actions

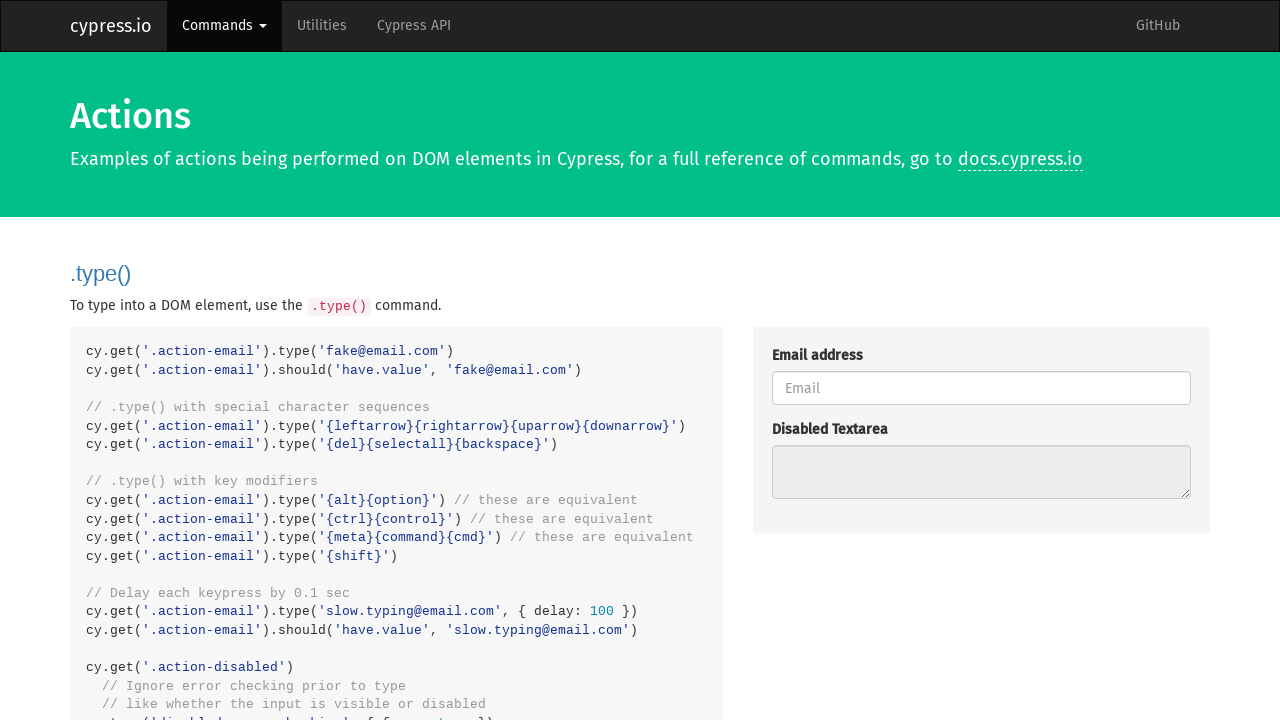

Right-clicked on the action div to trigger context menu at (981, 360) on .rightclick-action-div
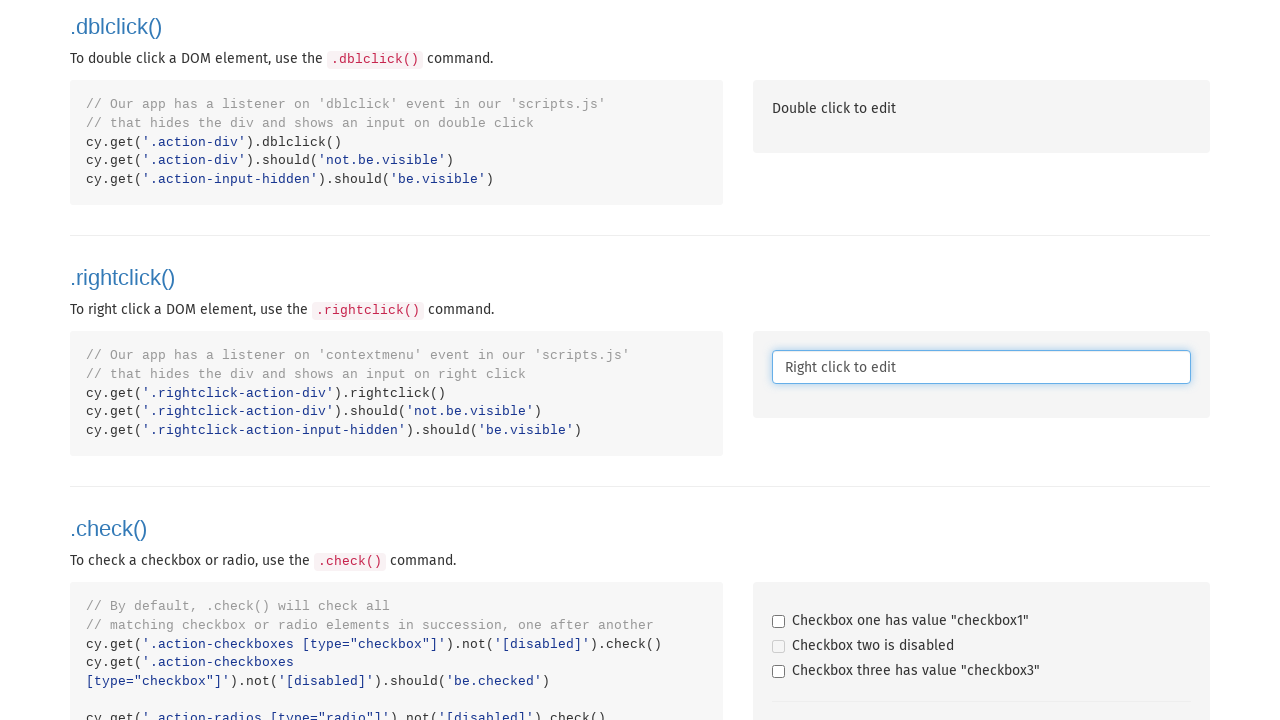

Hidden input field became visible after right-click
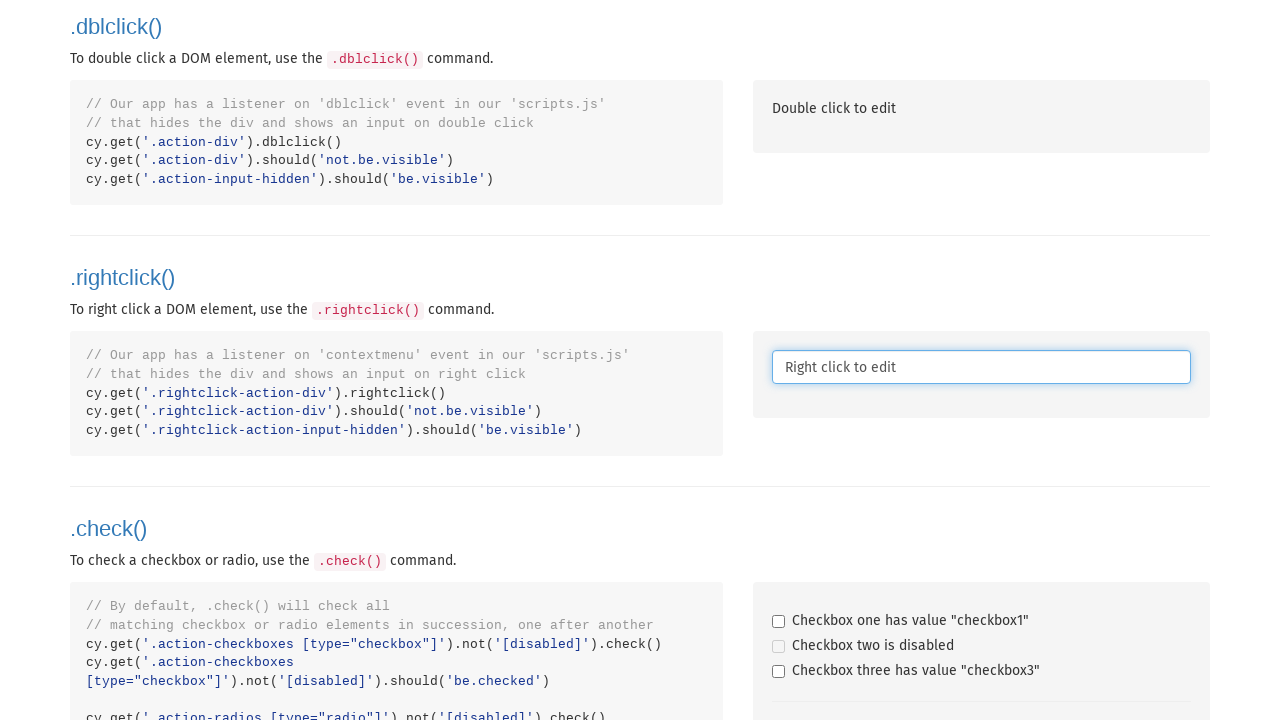

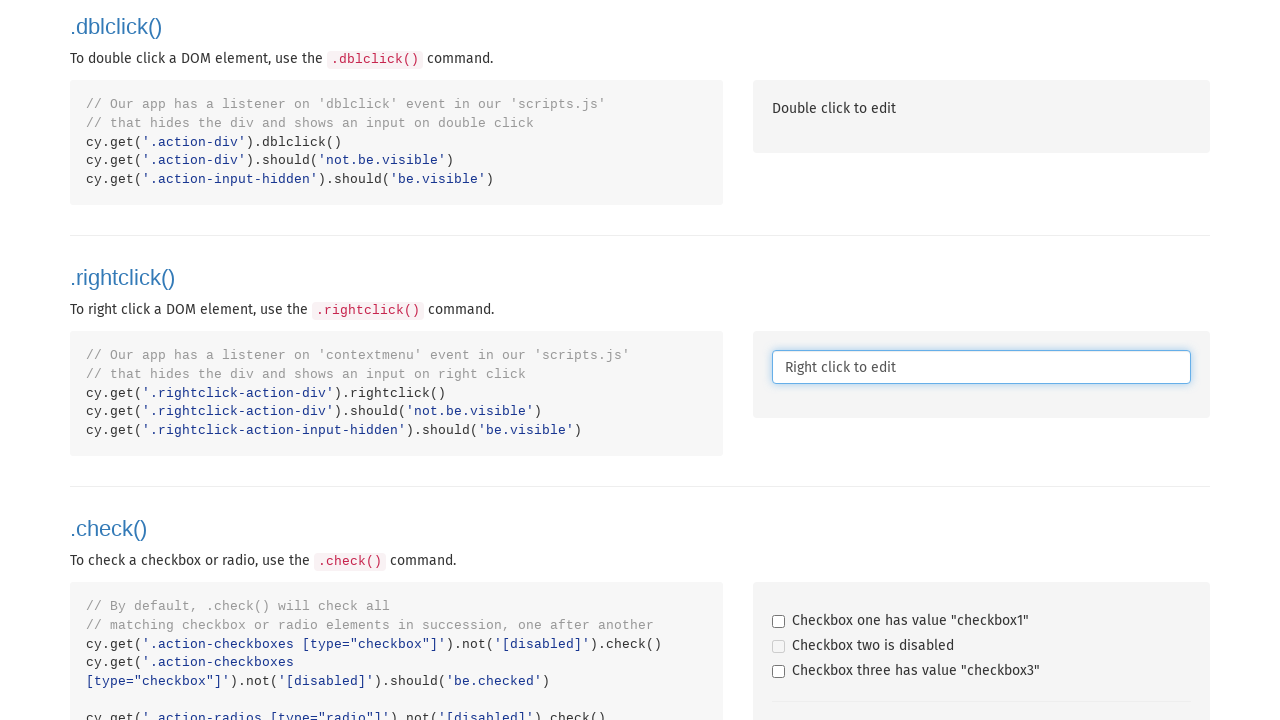